Opens all links from the first column of a footer table in new tabs by using Ctrl+Enter keyboard combination

Starting URL: https://rahulshettyacademy.com/AutomationPractice/

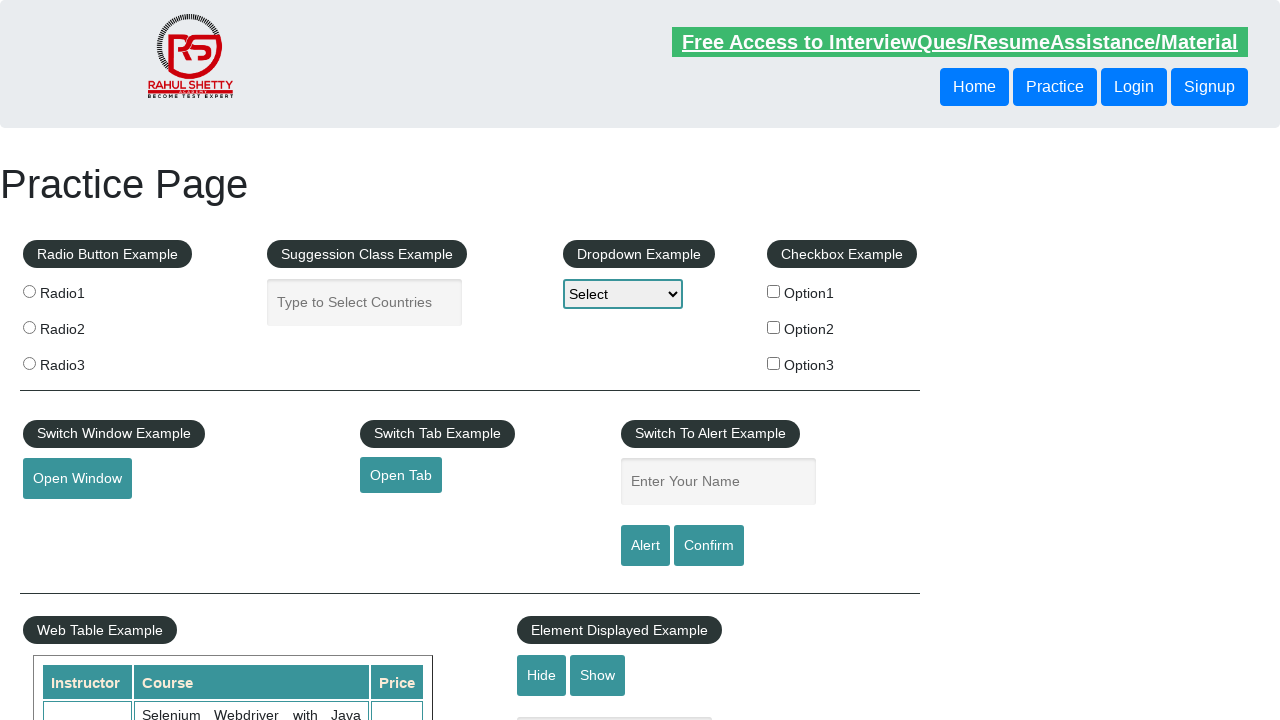

Located first column of footer table
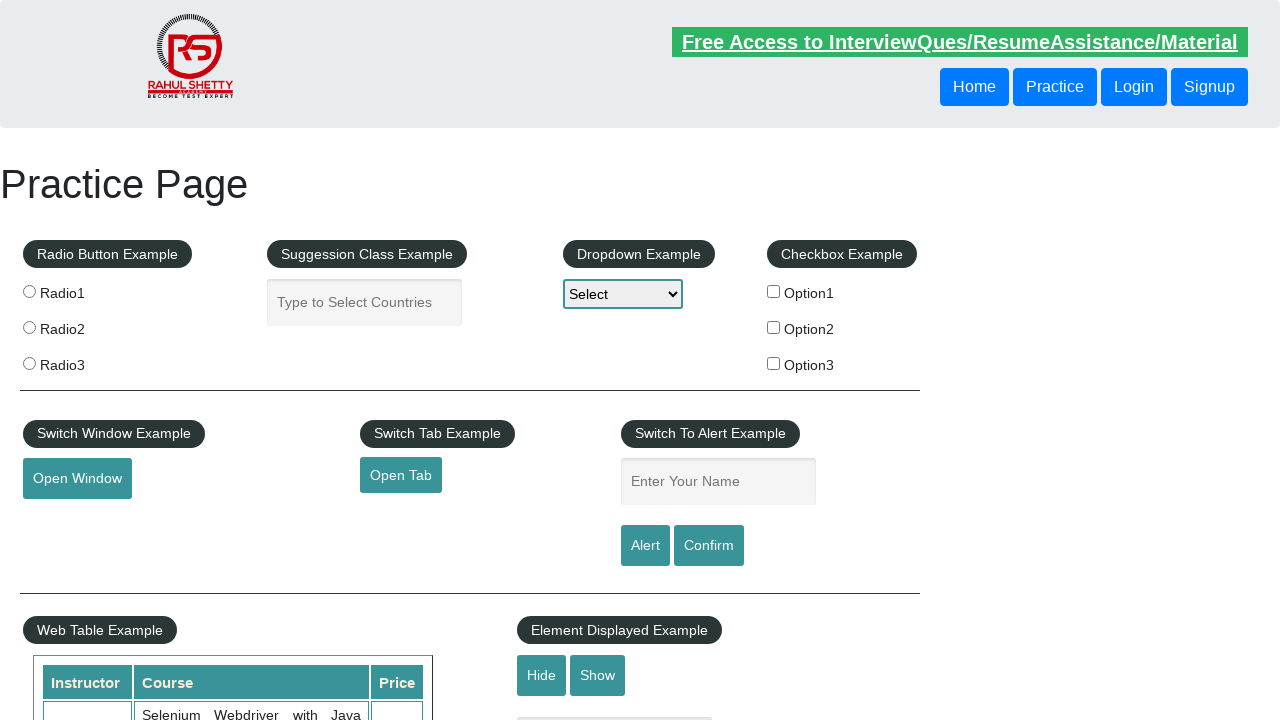

Located all links in first column of footer table
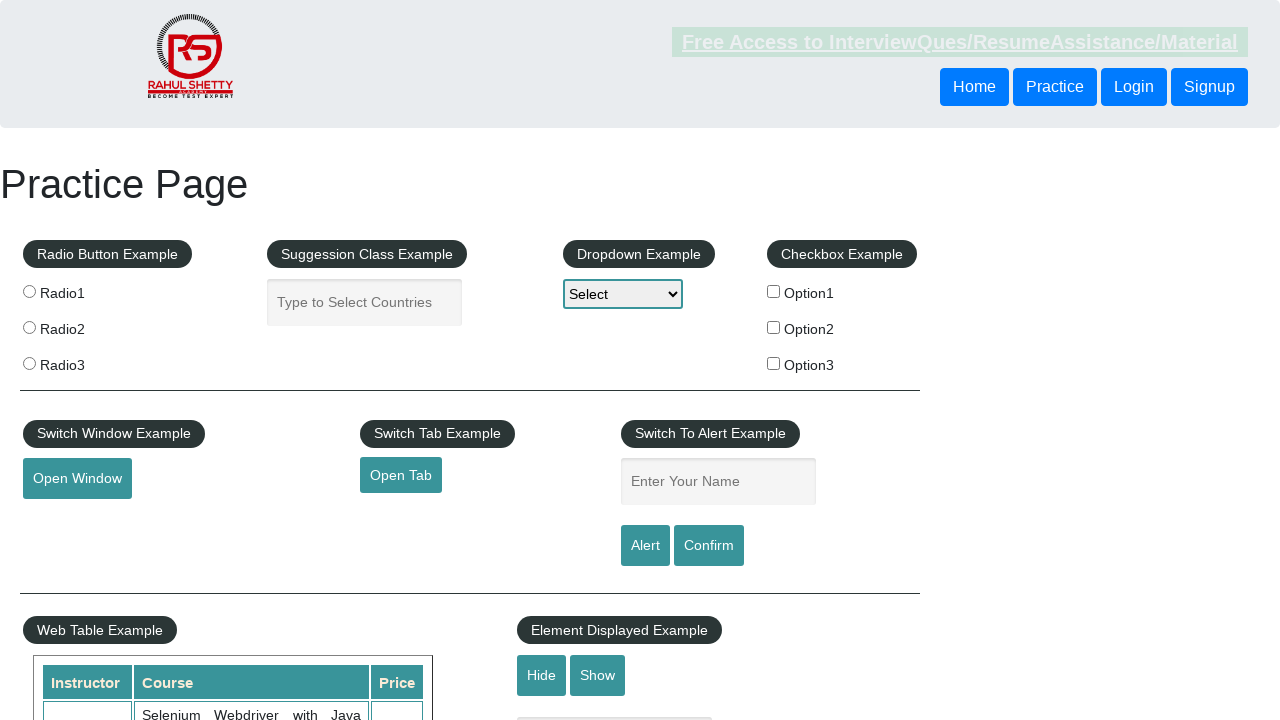

Counted 5 links in first column
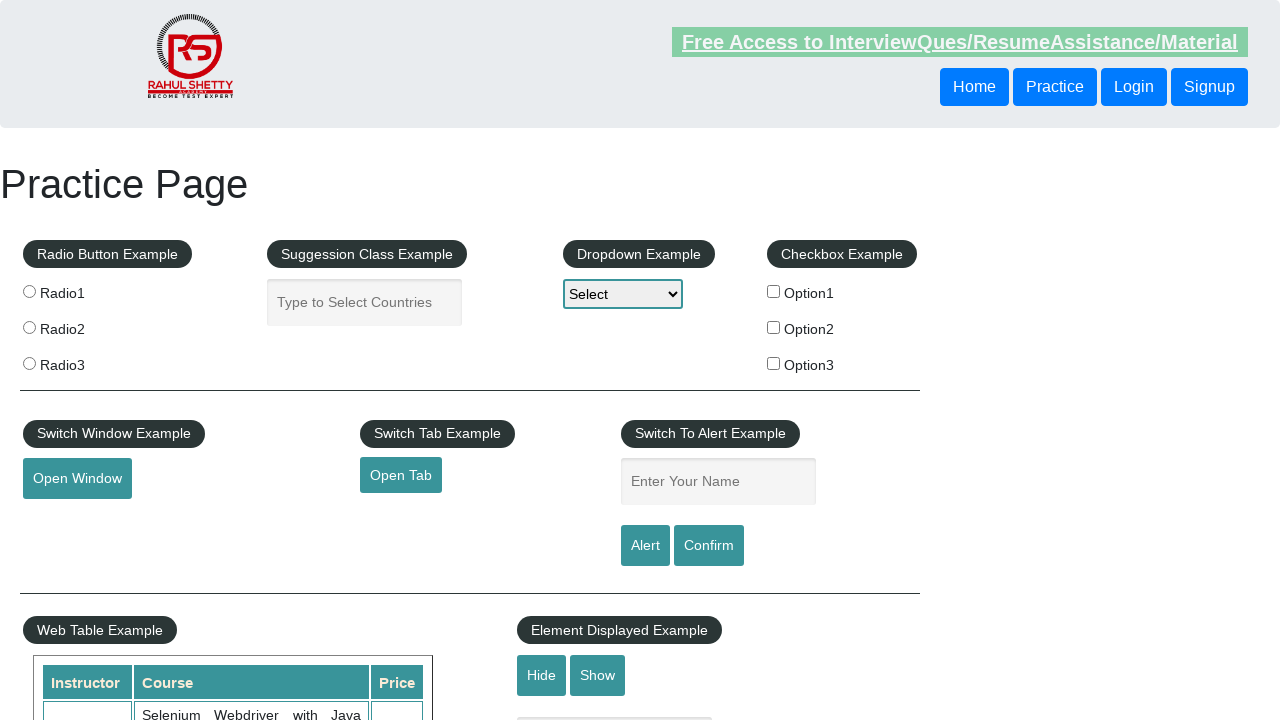

Opened link 1 in new tab using Ctrl+Click at (68, 520) on xpath=//div[@id='gf-BIG']/table/tbody/tr/td[1] >> a >> nth=1
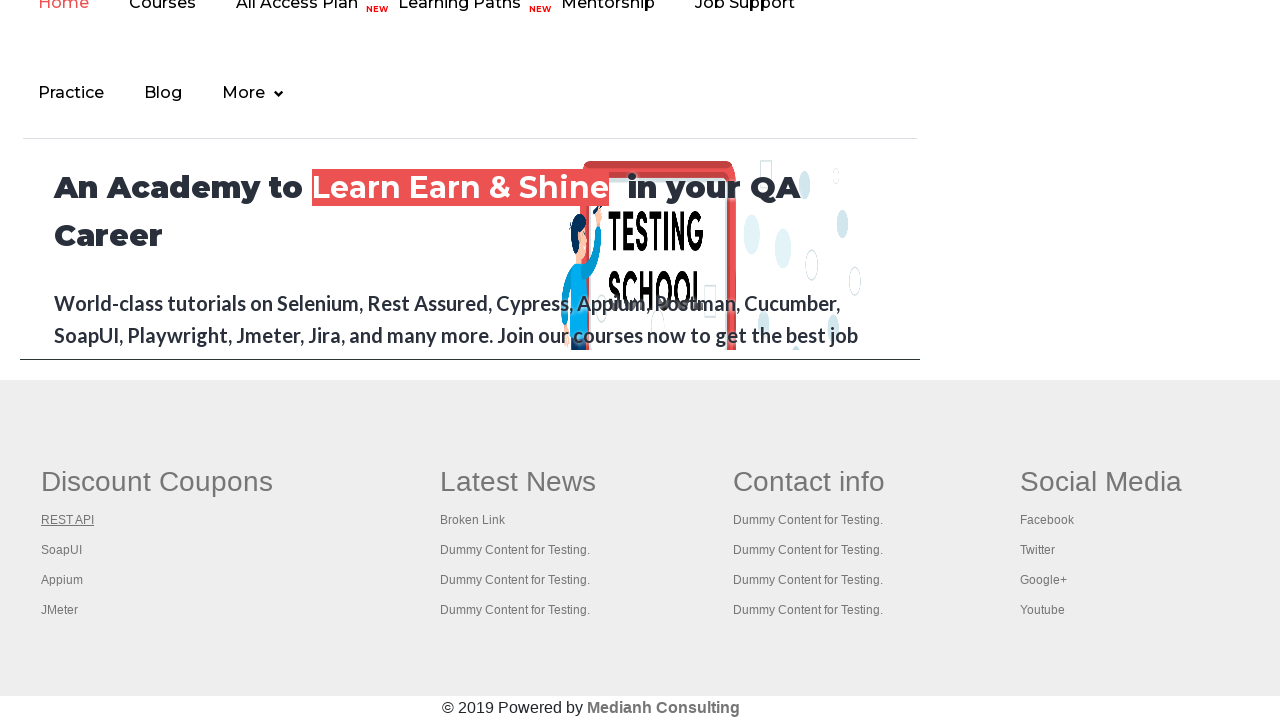

Opened link 2 in new tab using Ctrl+Click at (62, 550) on xpath=//div[@id='gf-BIG']/table/tbody/tr/td[1] >> a >> nth=2
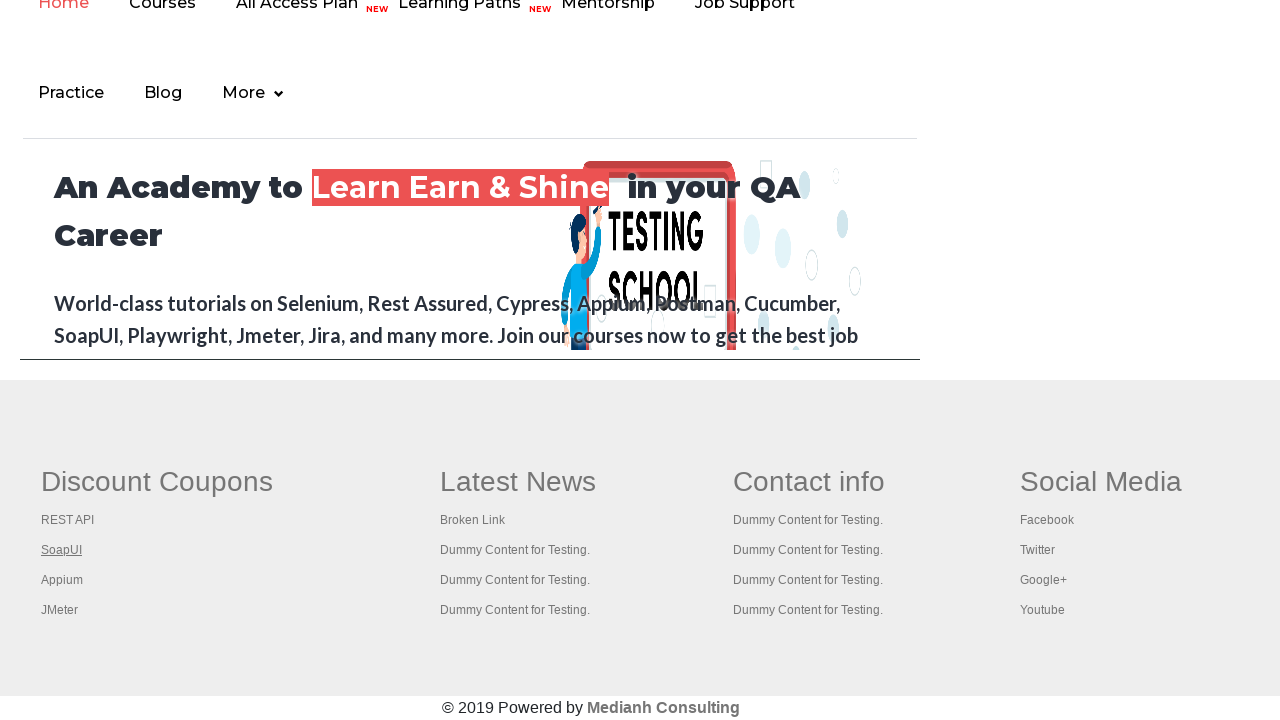

Opened link 3 in new tab using Ctrl+Click at (62, 580) on xpath=//div[@id='gf-BIG']/table/tbody/tr/td[1] >> a >> nth=3
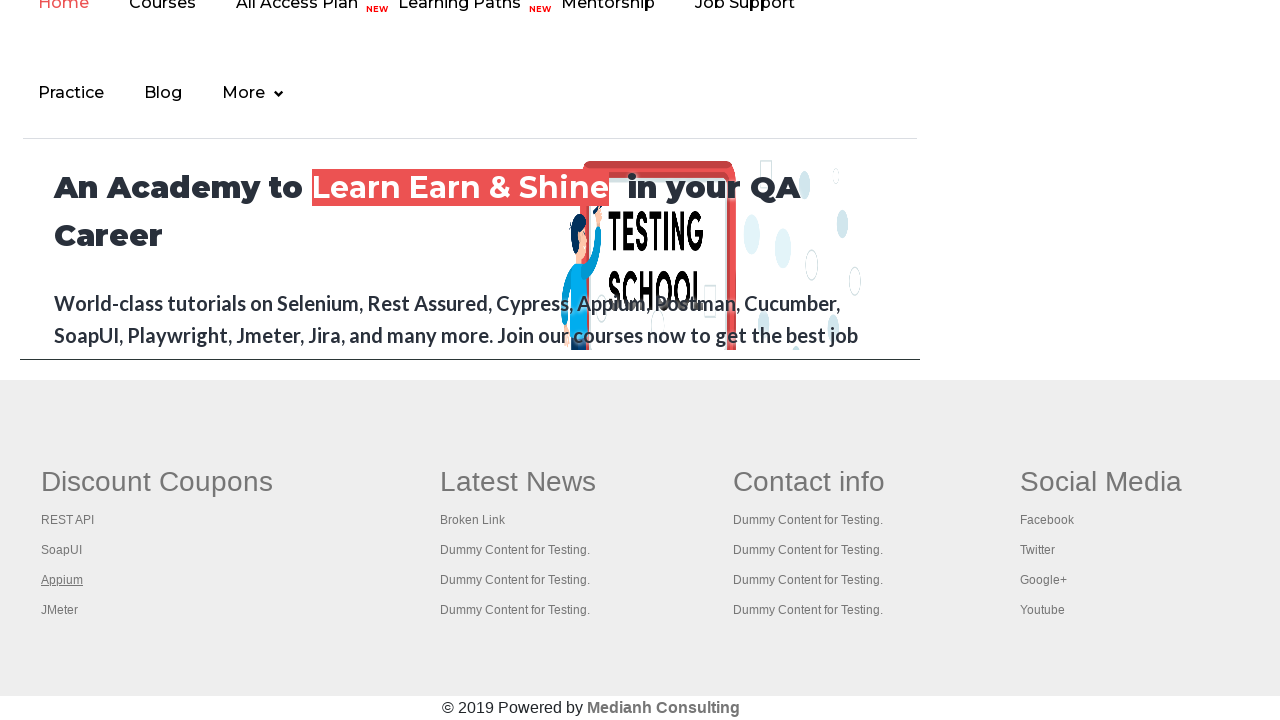

Opened link 4 in new tab using Ctrl+Click at (60, 610) on xpath=//div[@id='gf-BIG']/table/tbody/tr/td[1] >> a >> nth=4
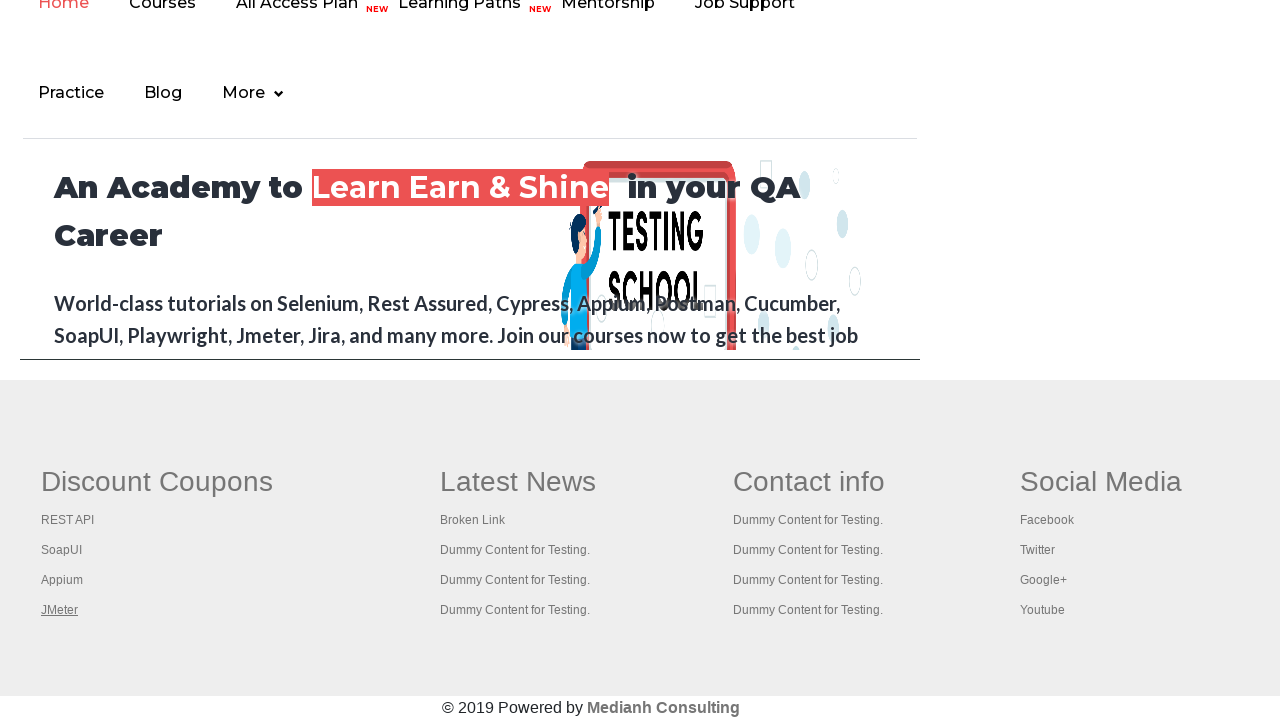

Retrieved all open pages/tabs (5 total)
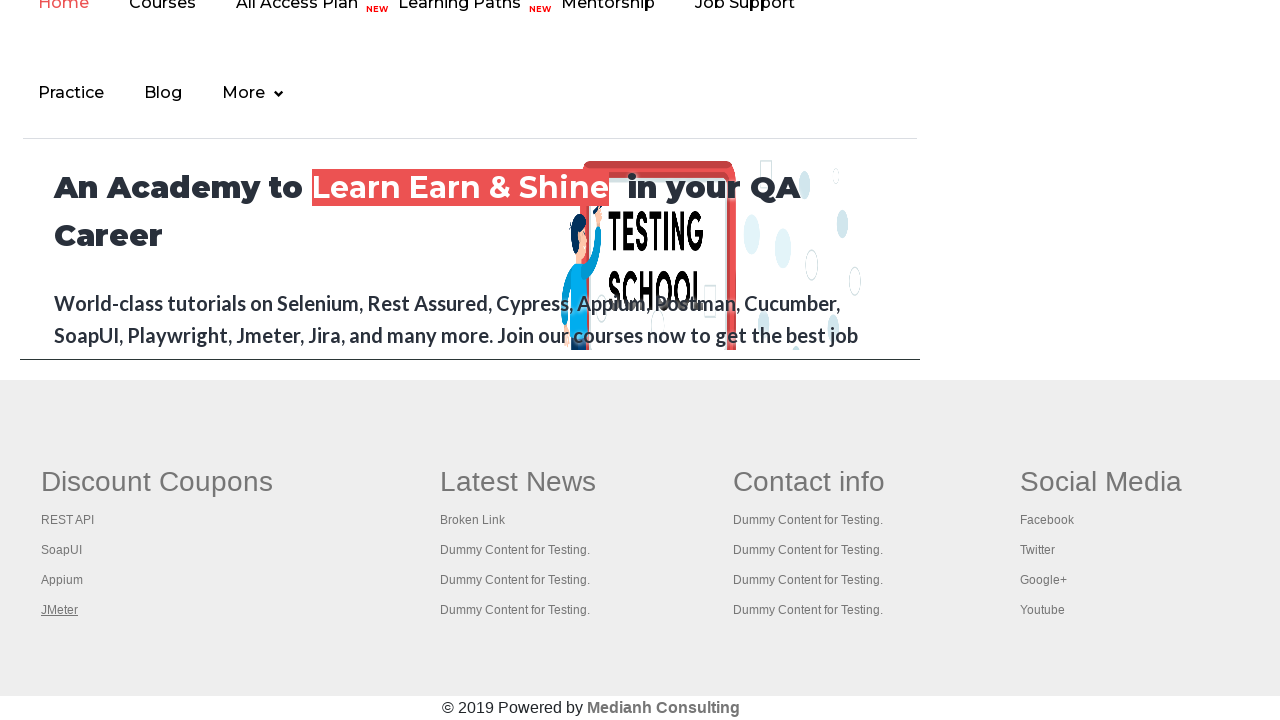

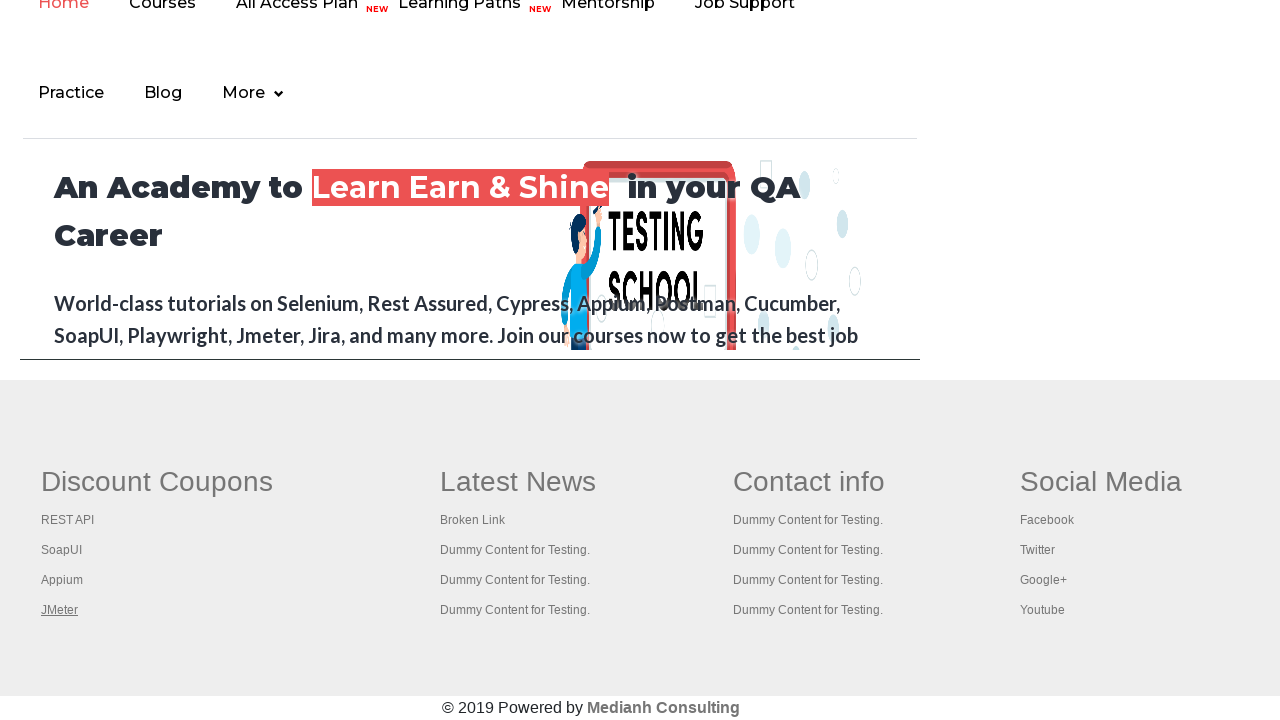